Tests click and hold functionality by selecting multiple consecutive elements from a list using click-and-drag action

Starting URL: https://automationfc.github.io/jquery-selectable/

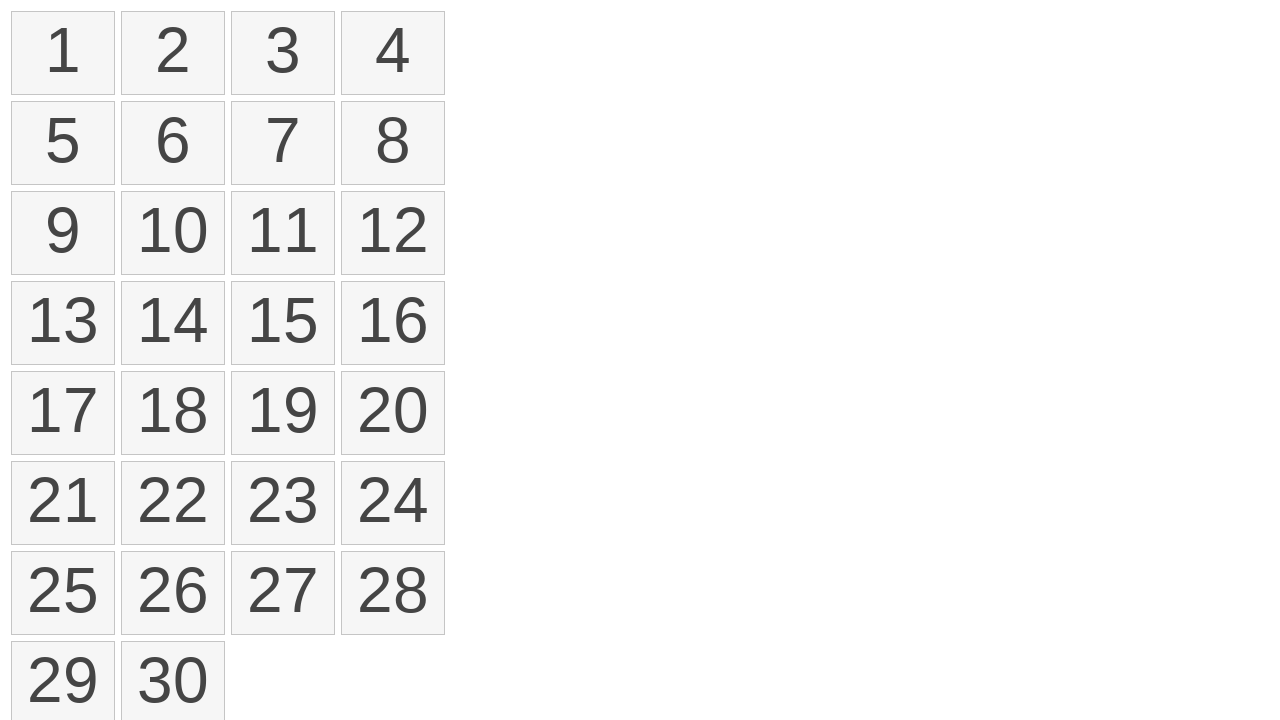

Retrieved all selectable list items from the page
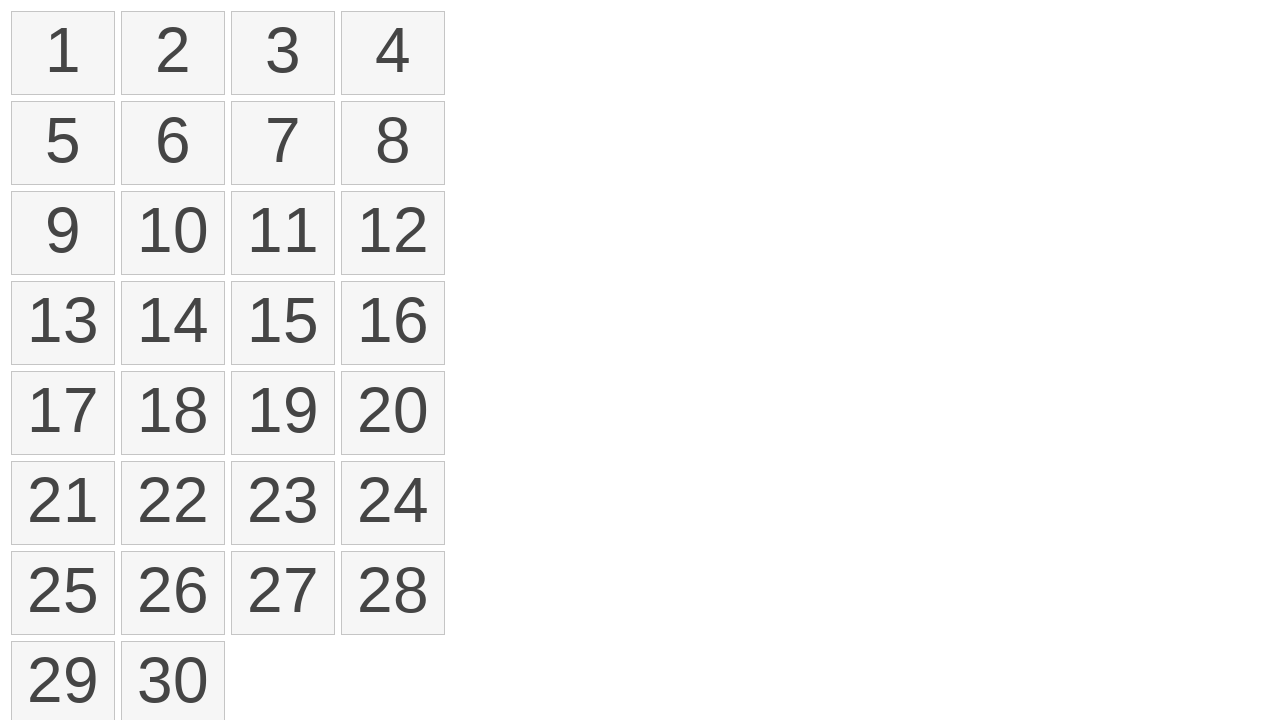

Performed click and drag action from first to eighth element to select multiple items at (393, 143)
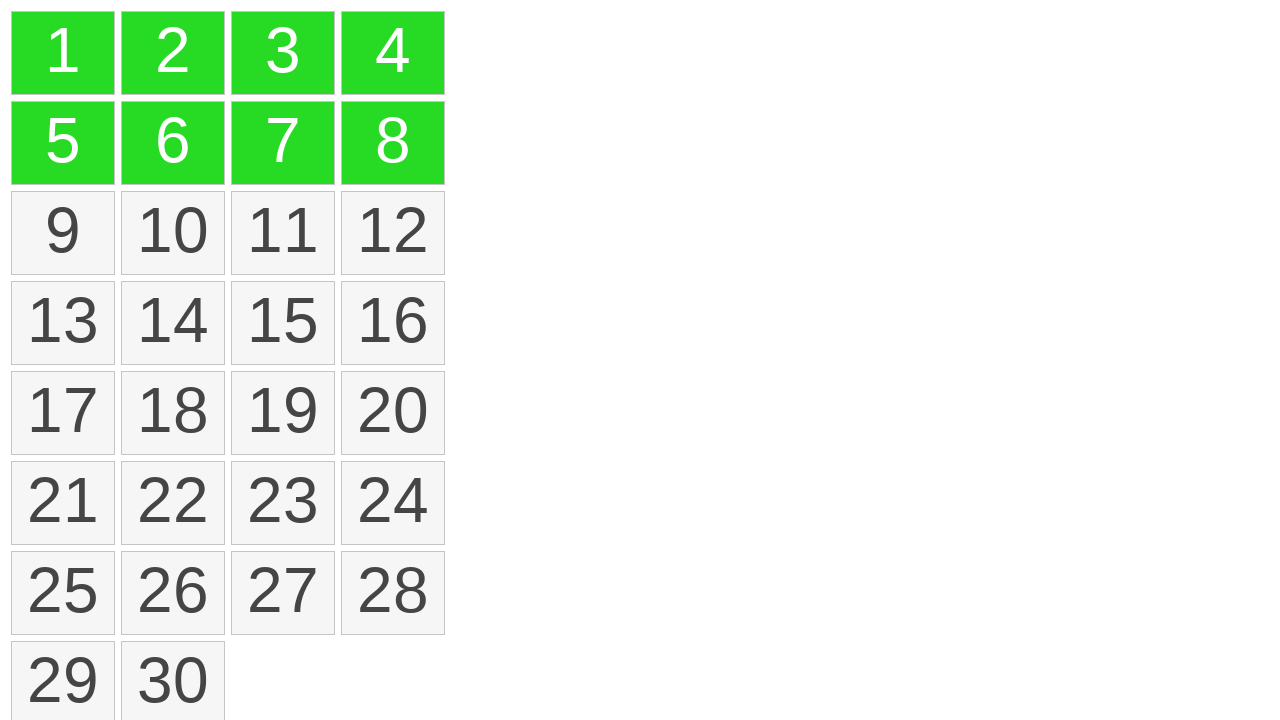

Retrieved all selected elements with ui-selected class
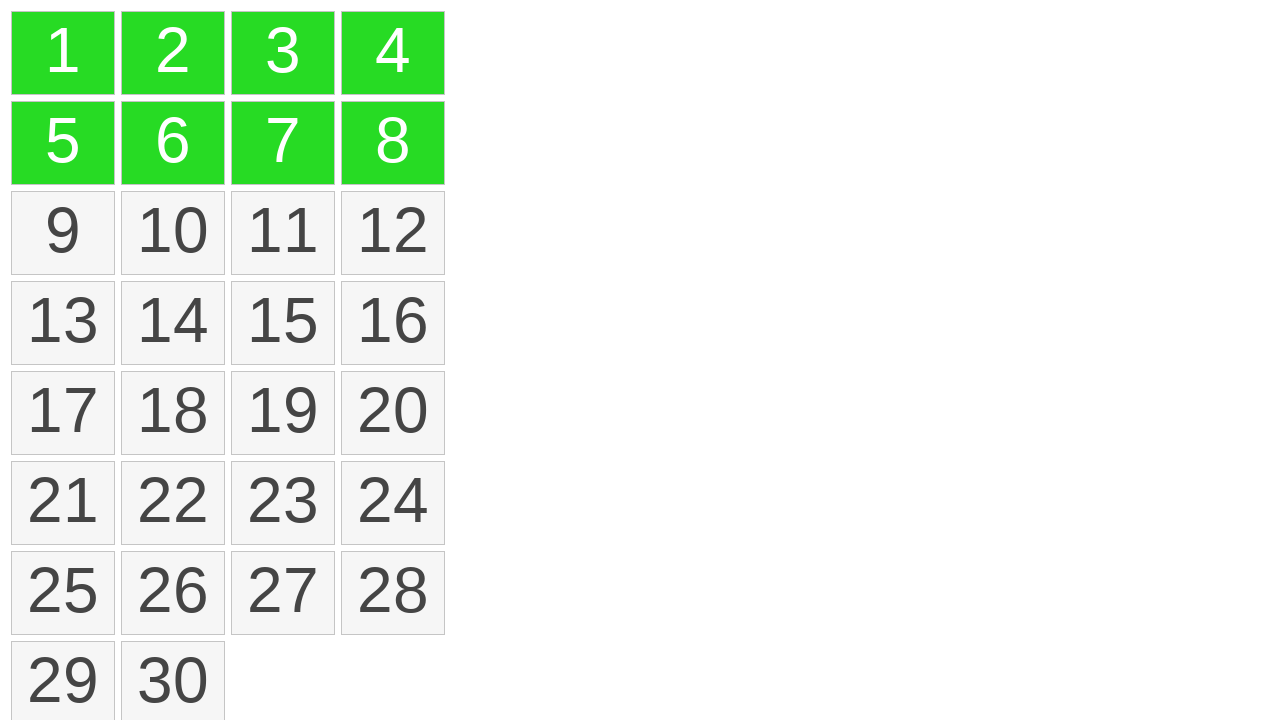

Verified that exactly 8 elements are selected
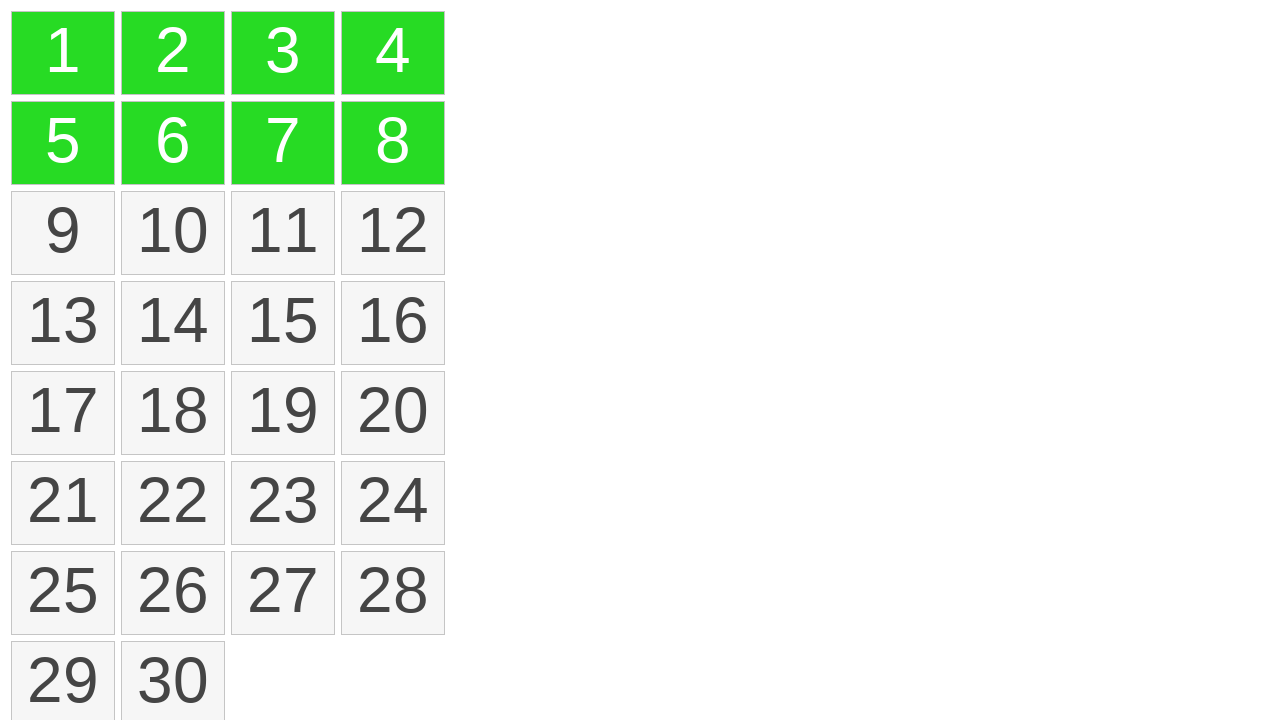

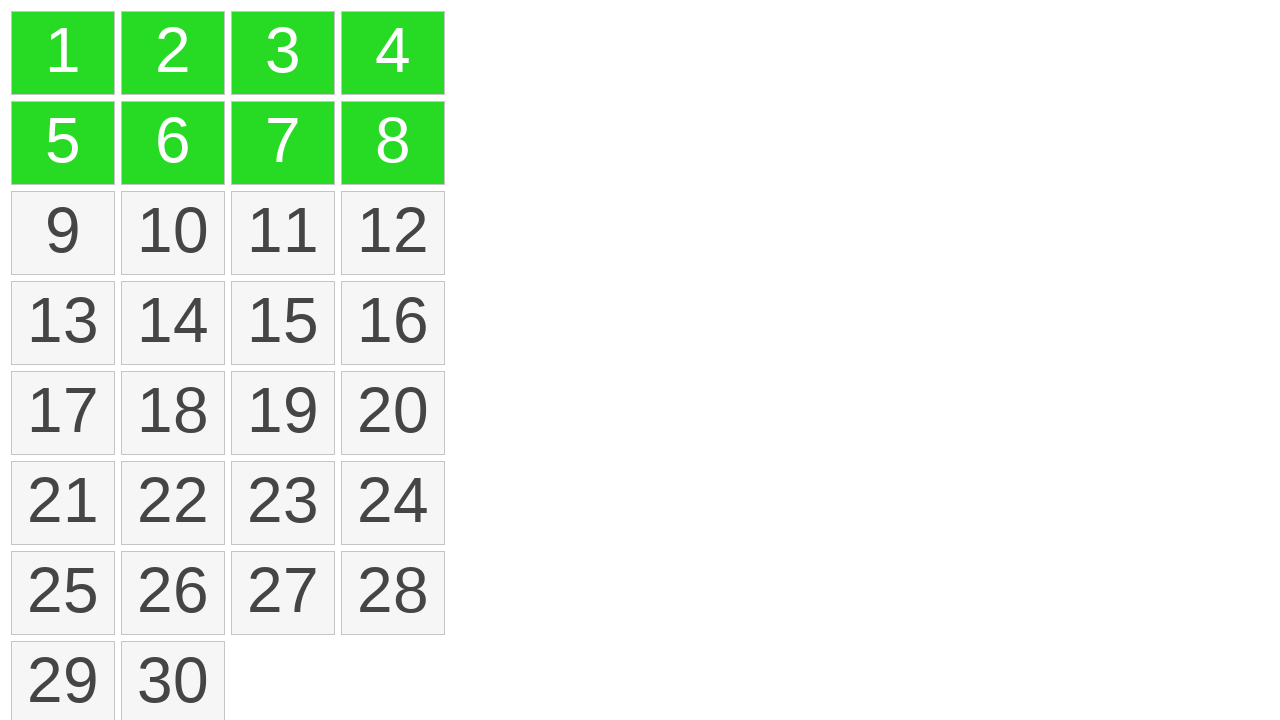